Tests radio button interaction on a practice form by checking the selection state of gender radio buttons and clicking to select either male or female option based on the current state.

Starting URL: https://demoqa.com/automation-practice-form

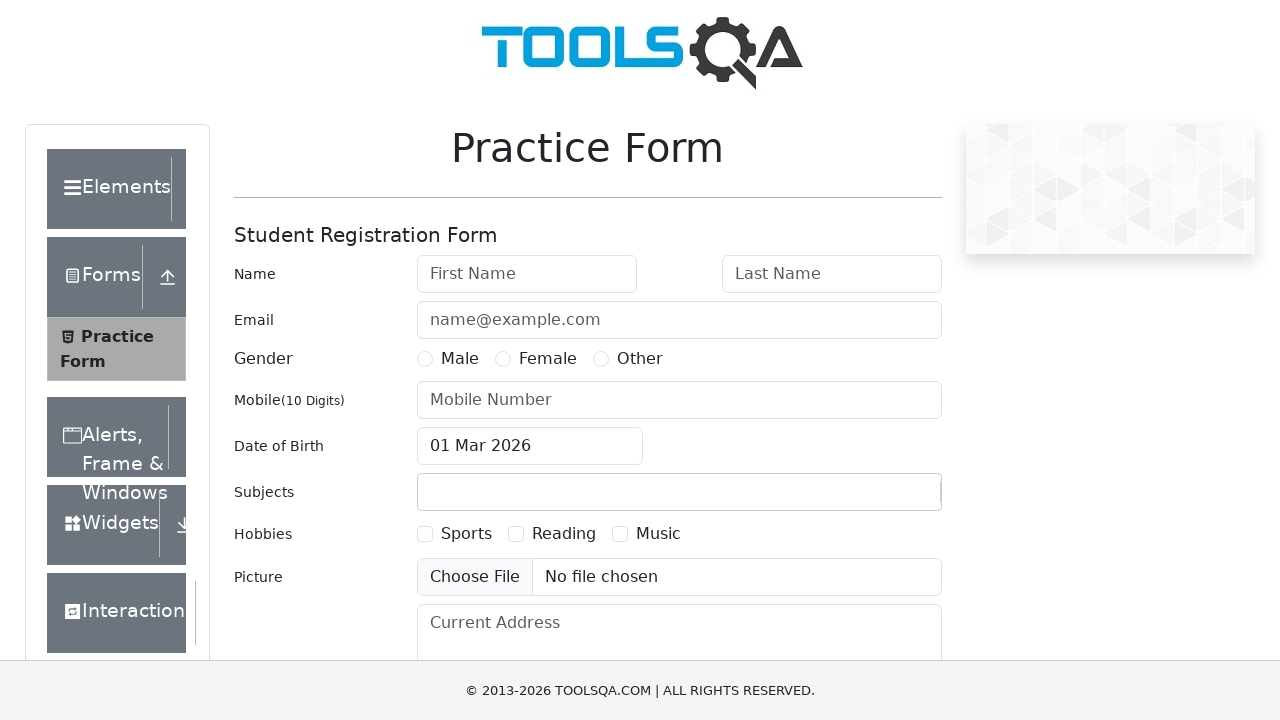

Waited for gender radio buttons to load on the practice form
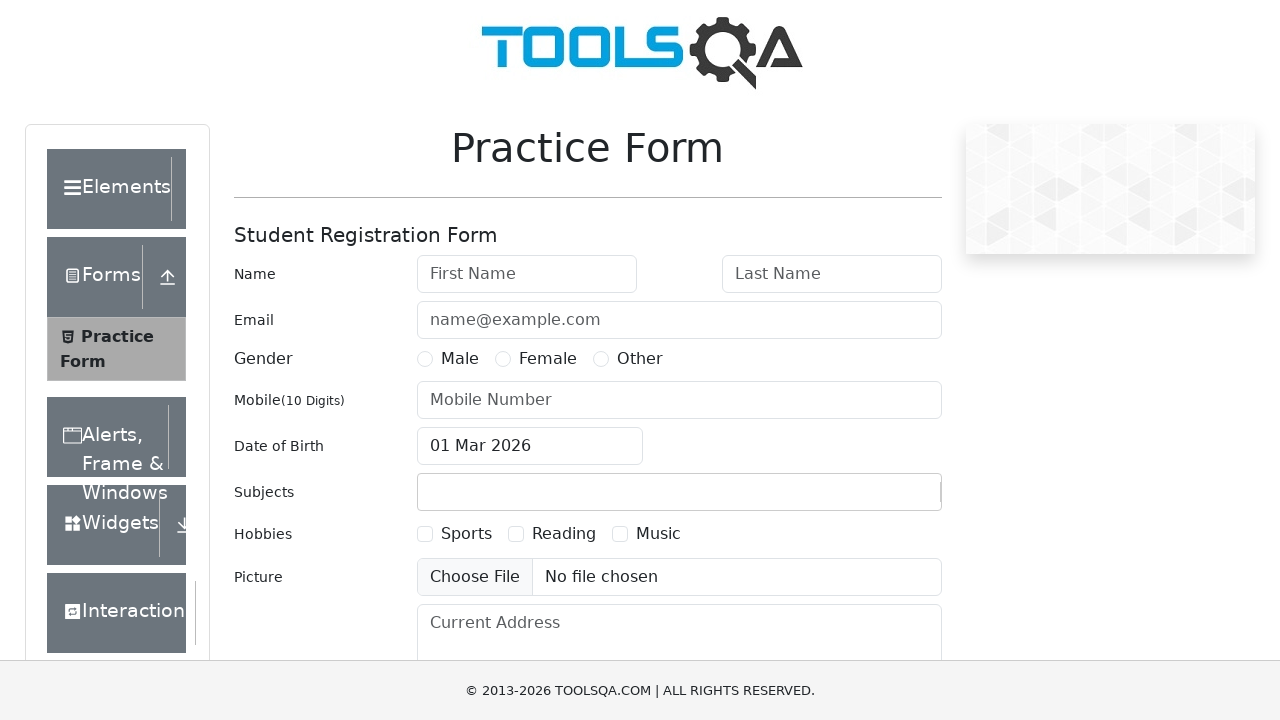

Located all gender radio buttons
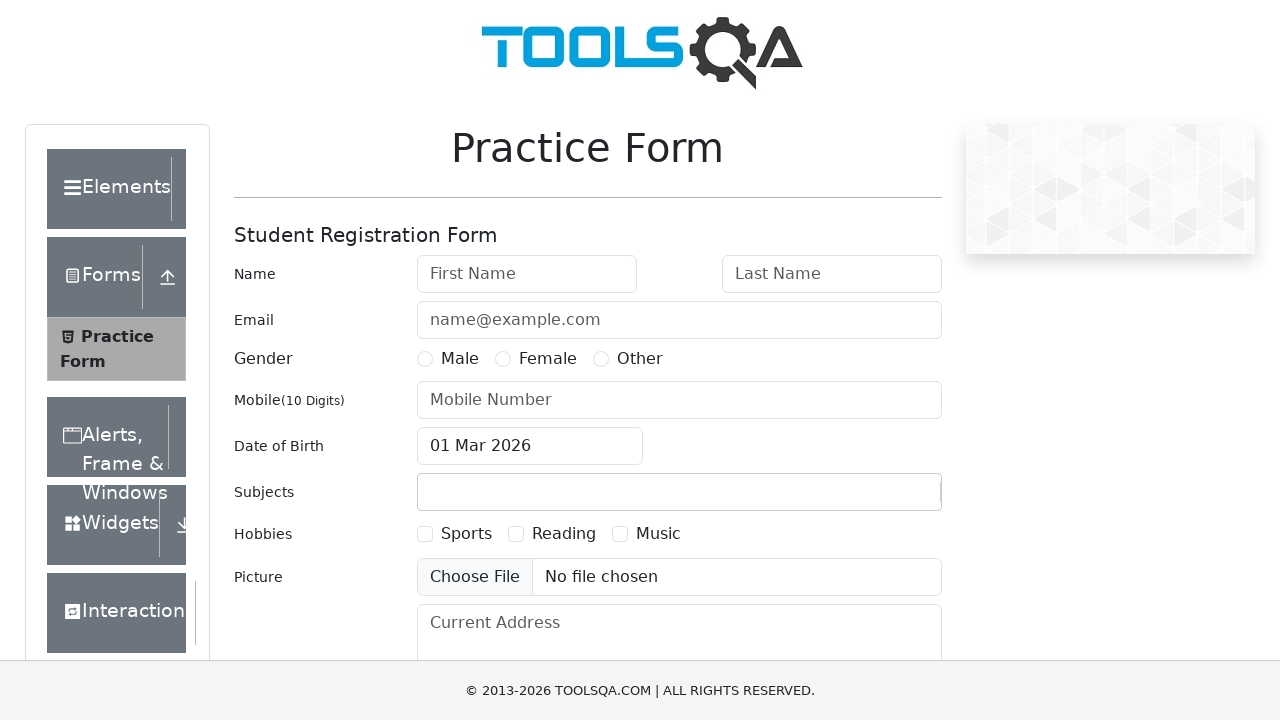

Checked if Male radio button is currently selected
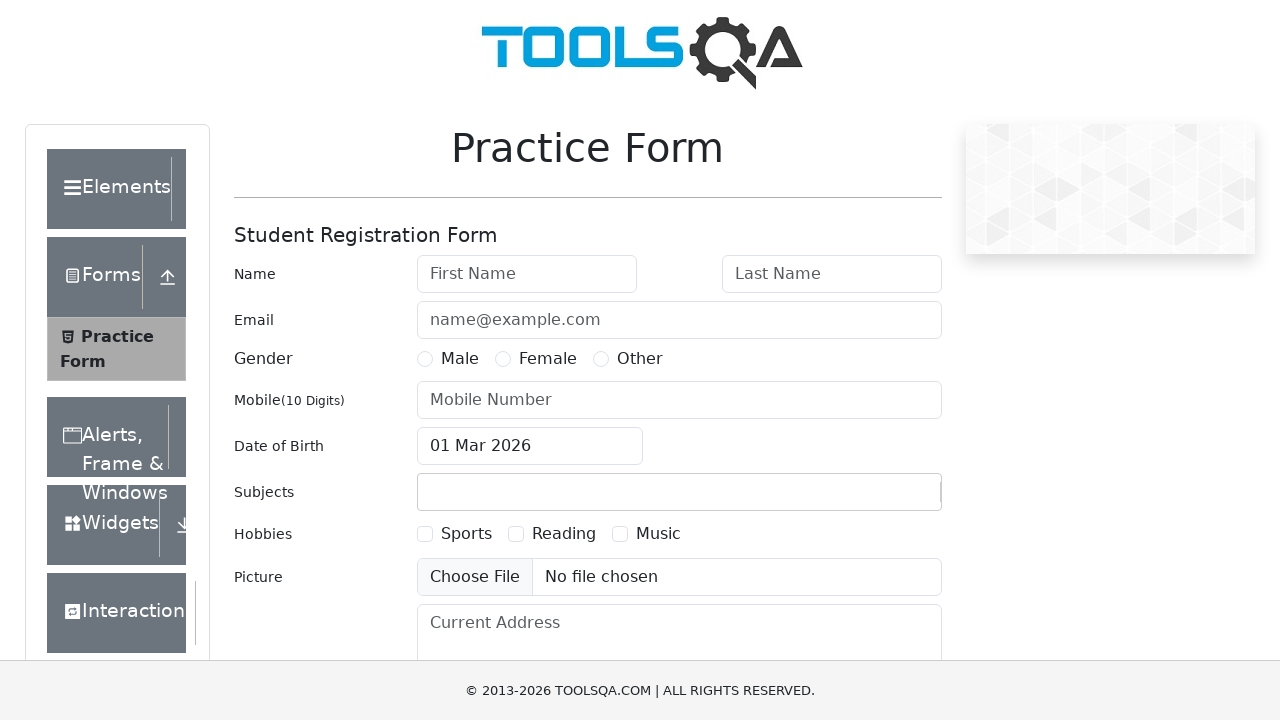

Male was not selected, clicked Male radio button to select it at (425, 359) on input[name='gender'] >> nth=0
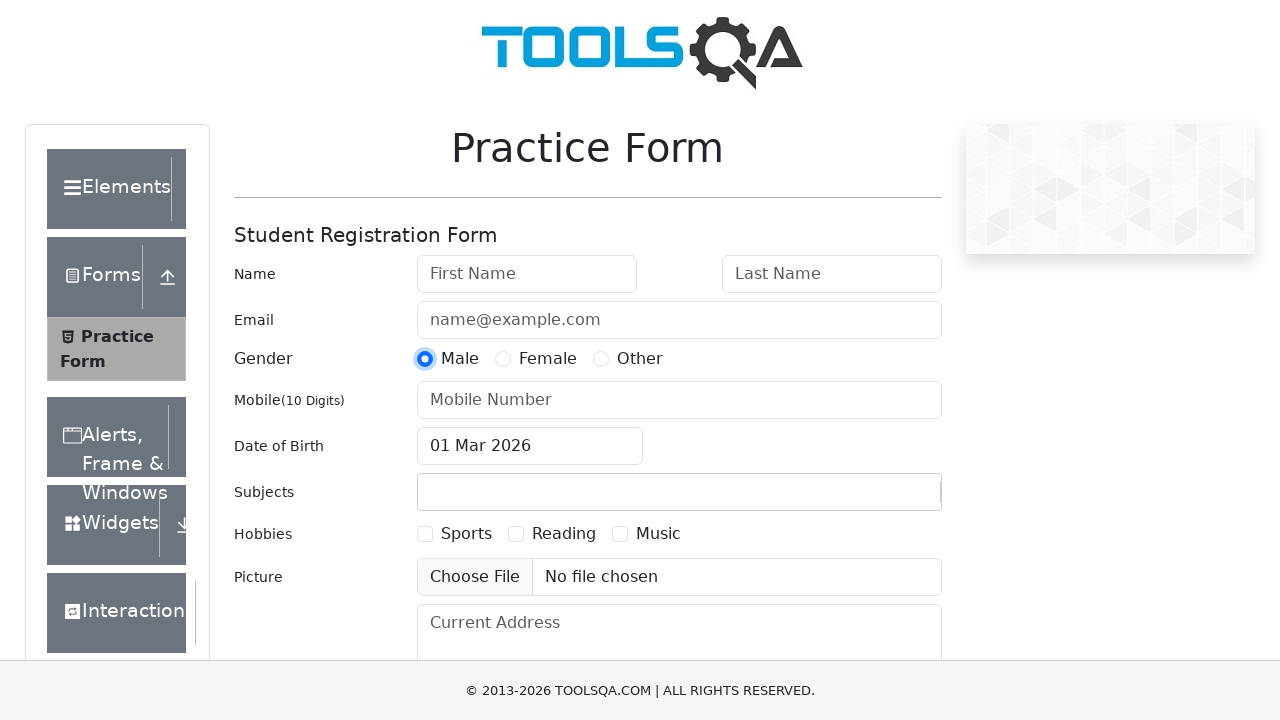

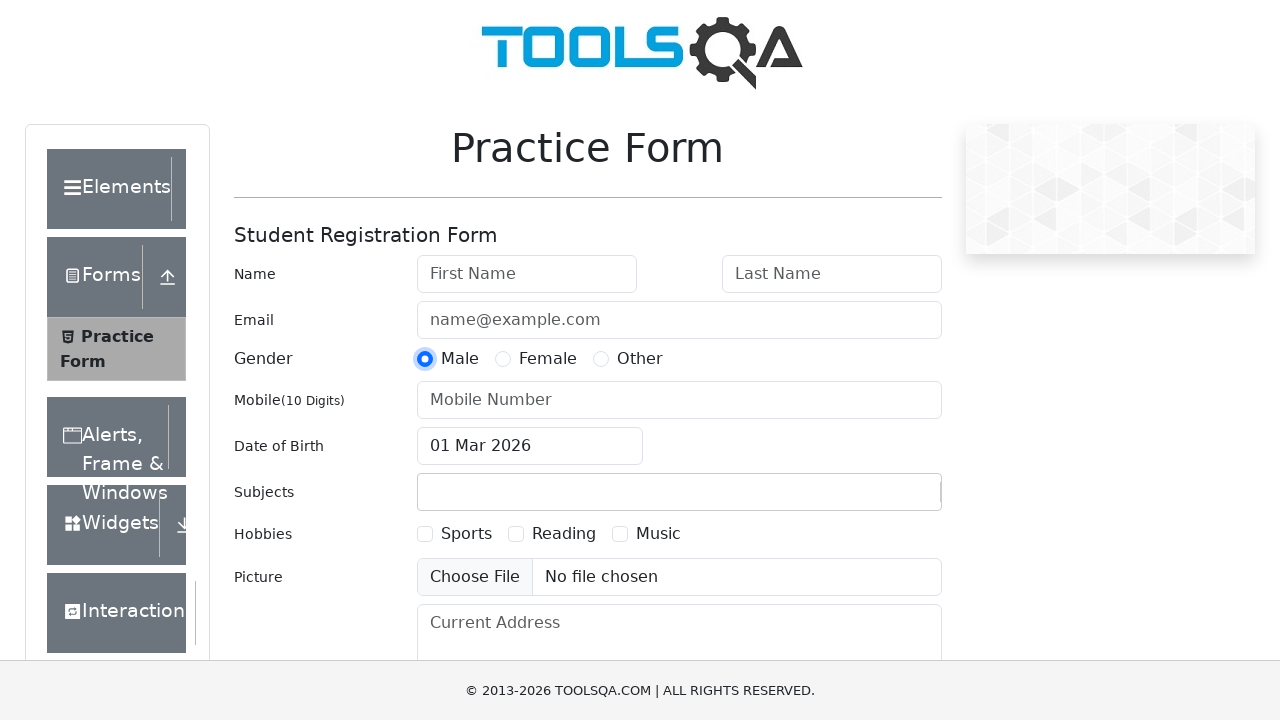